Tests clicking on the MacOS operating system radio button option

Starting URL: https://devexpress.github.io/testcafe/example/

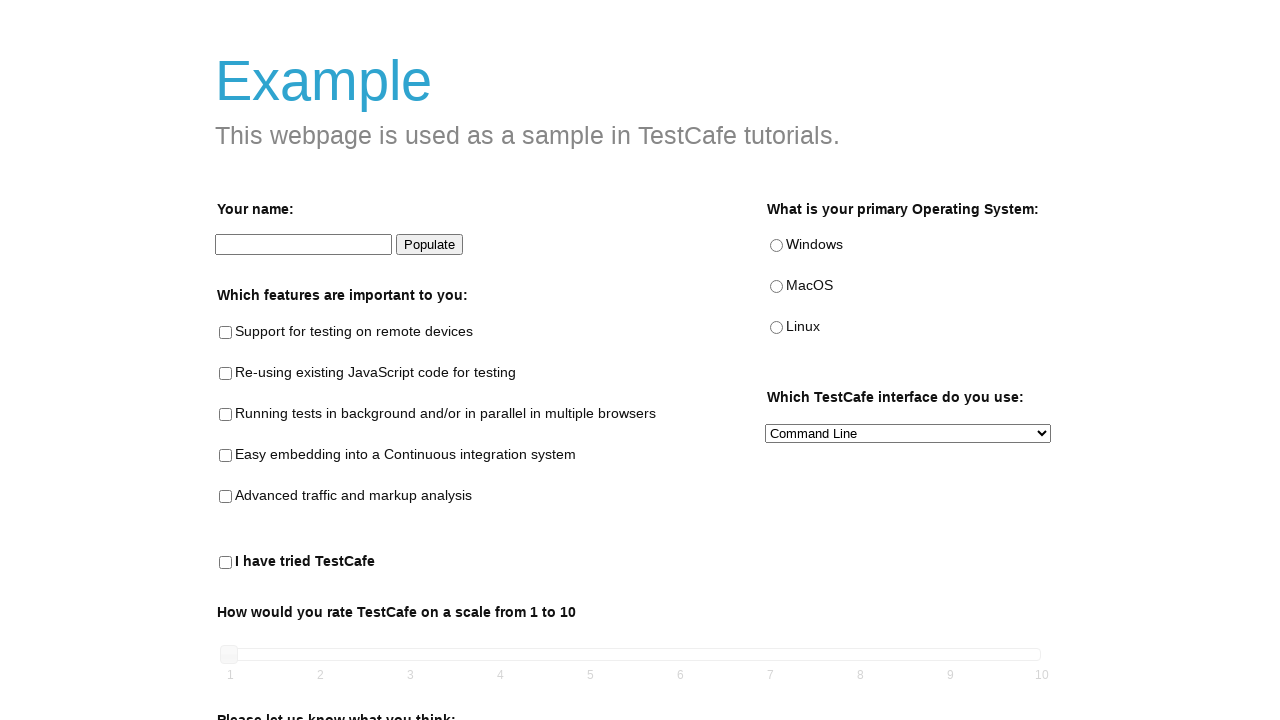

Navigated to TestCafe example page
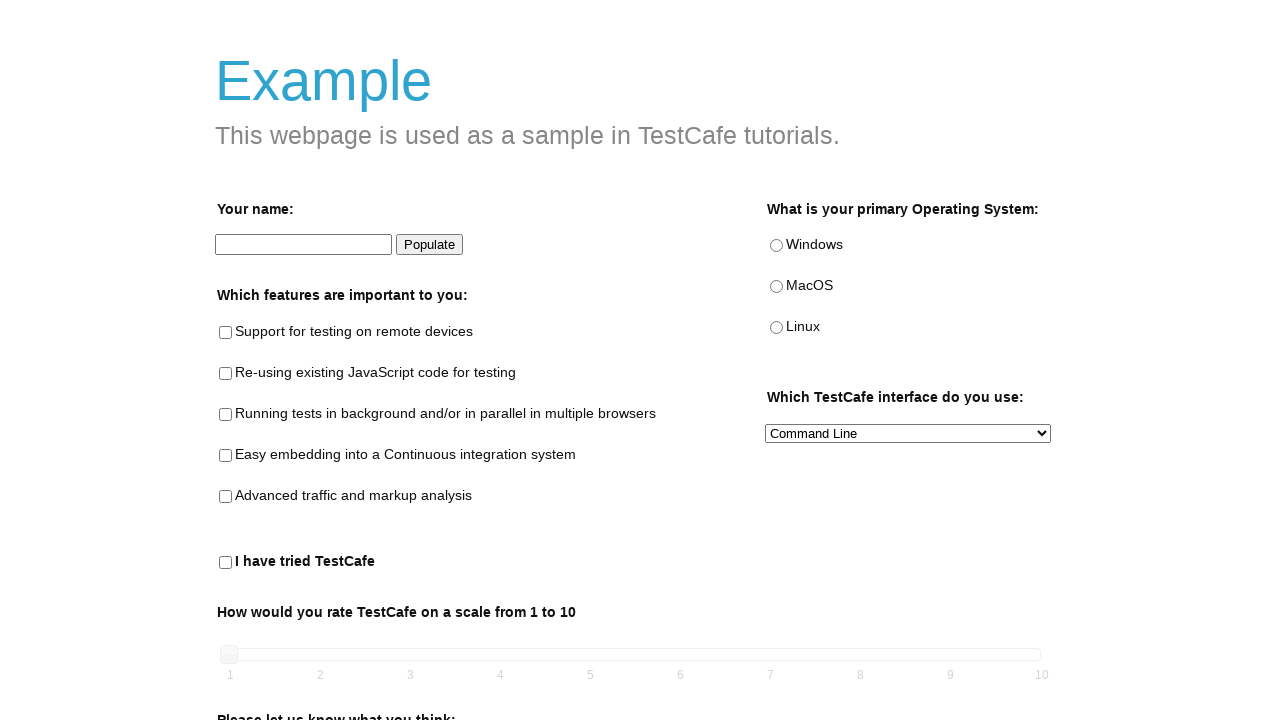

Clicked on MacOS operating system radio button at (776, 287) on xpath=//label[text()="MacOS"]/input
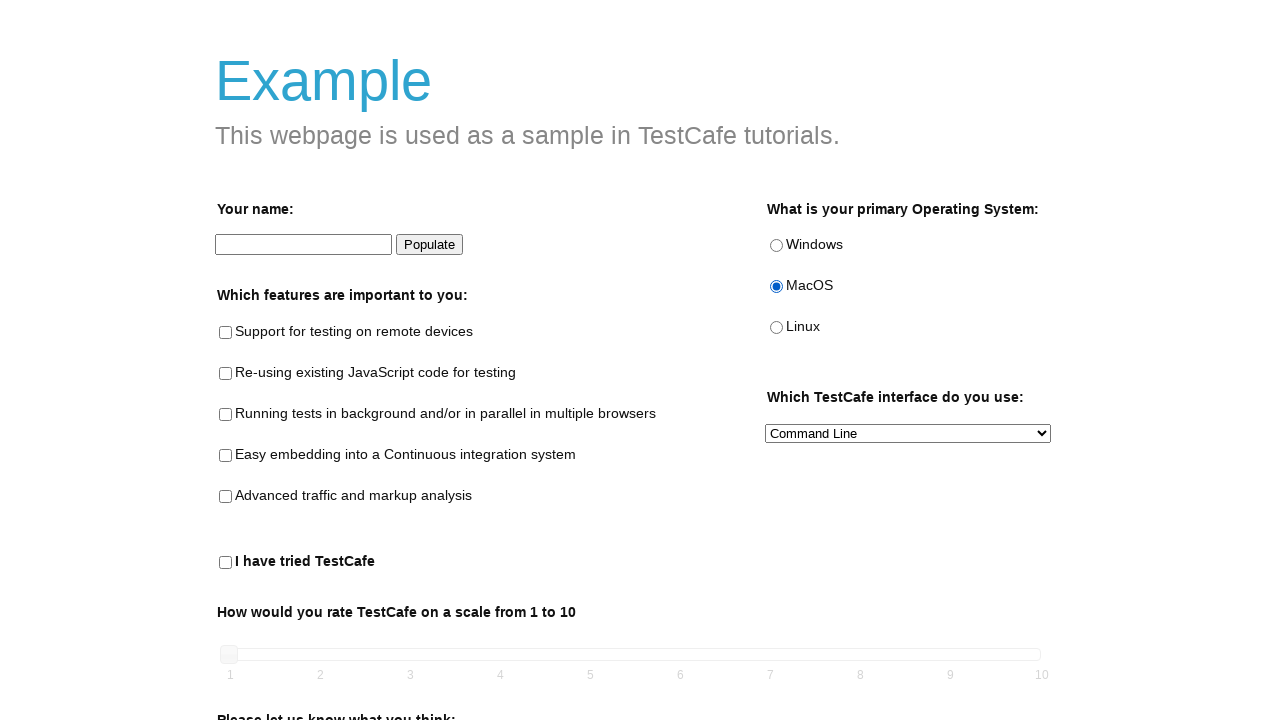

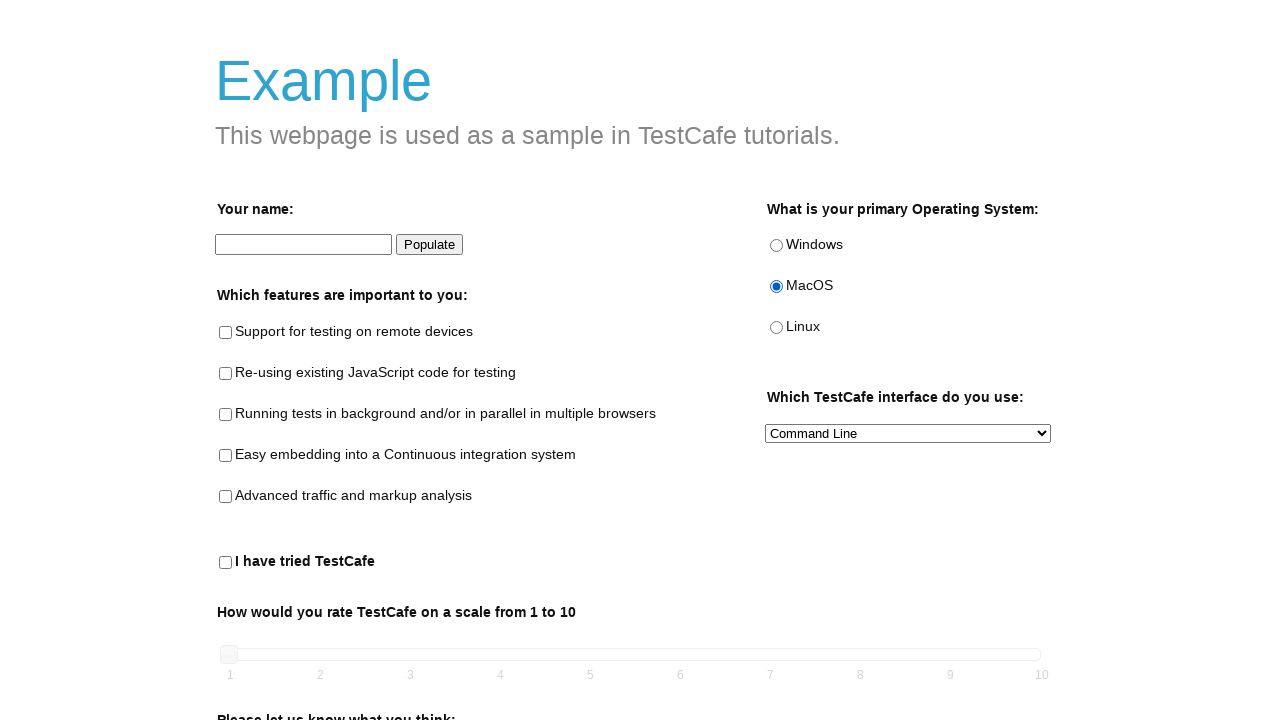